Tests JavaScript alert popup handling by clicking a button that triggers an alert, then dismissing the alert

Starting URL: http://omayo.blogspot.com/

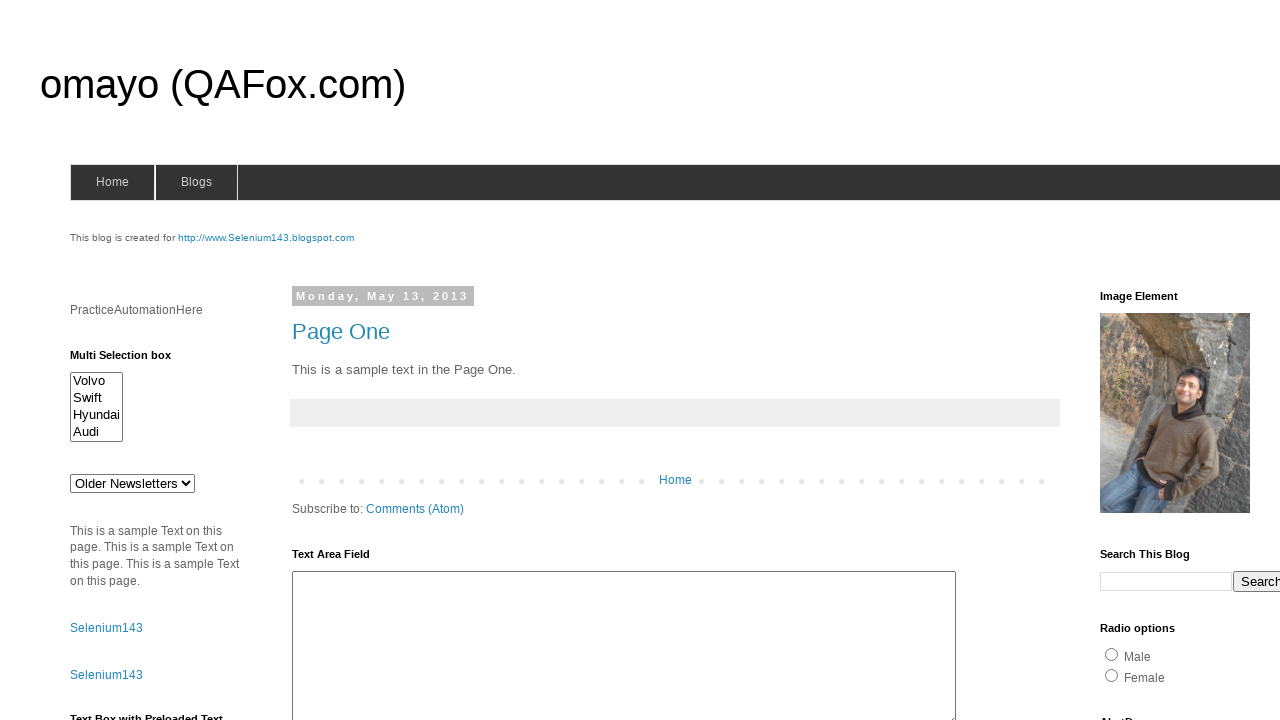

Clicked button to trigger JavaScript alert popup at (1154, 361) on #alert1
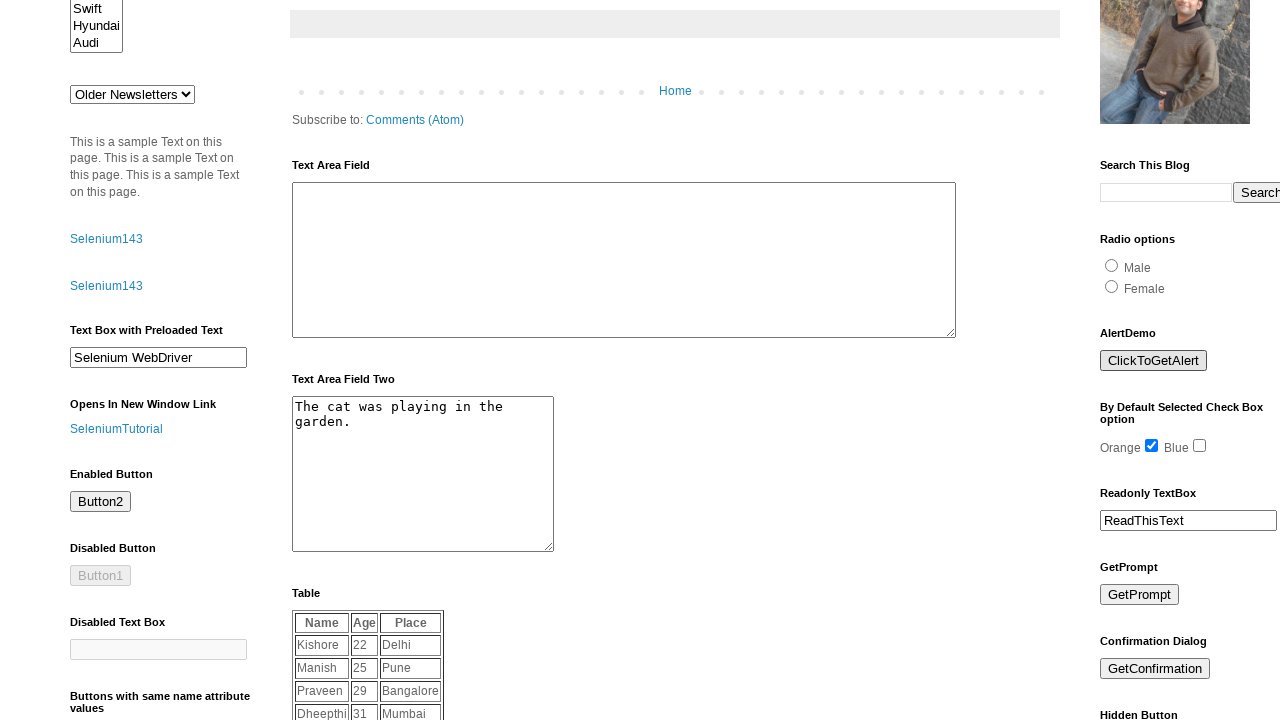

Set up dialog handler to dismiss alerts
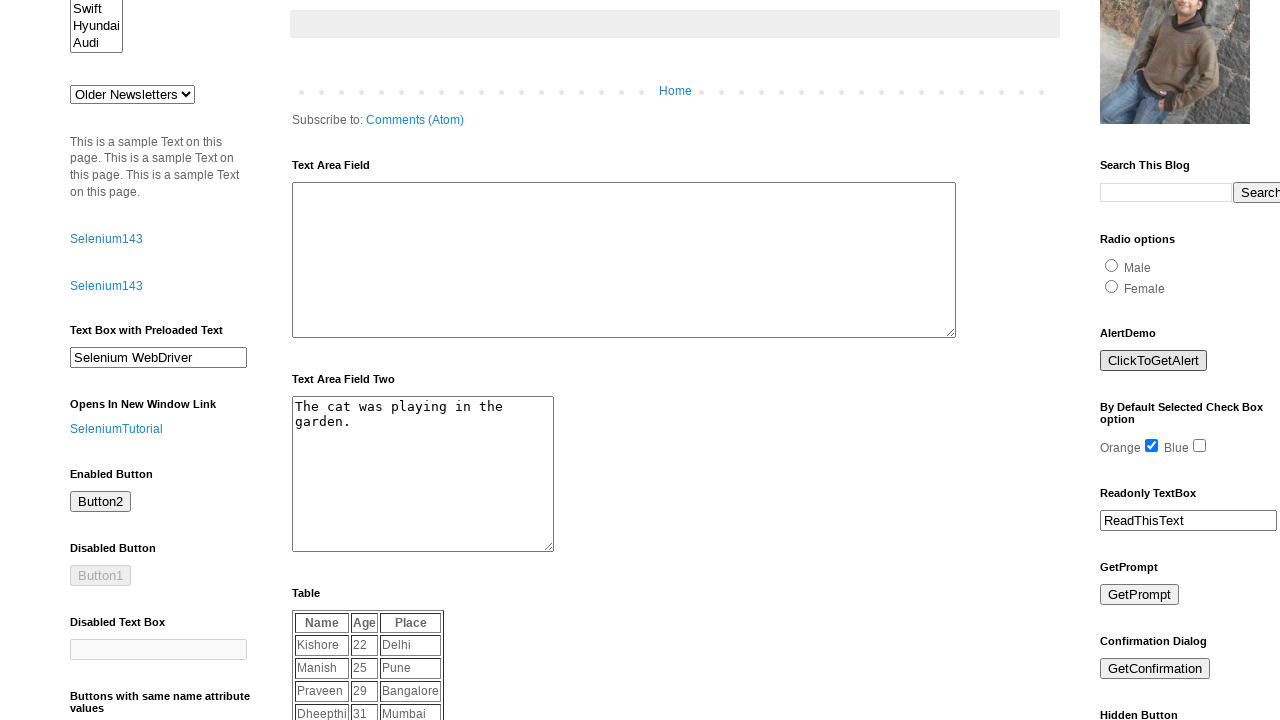

Clicked button again to trigger alert with handler in place at (1154, 361) on #alert1
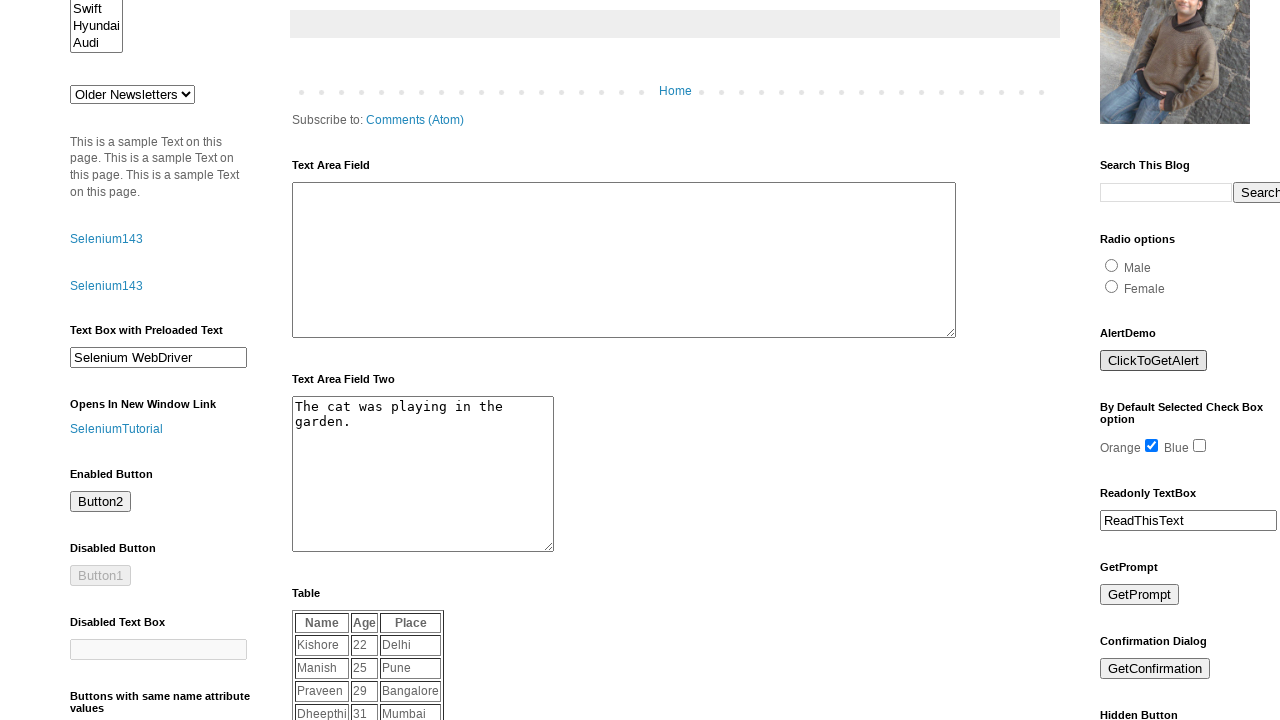

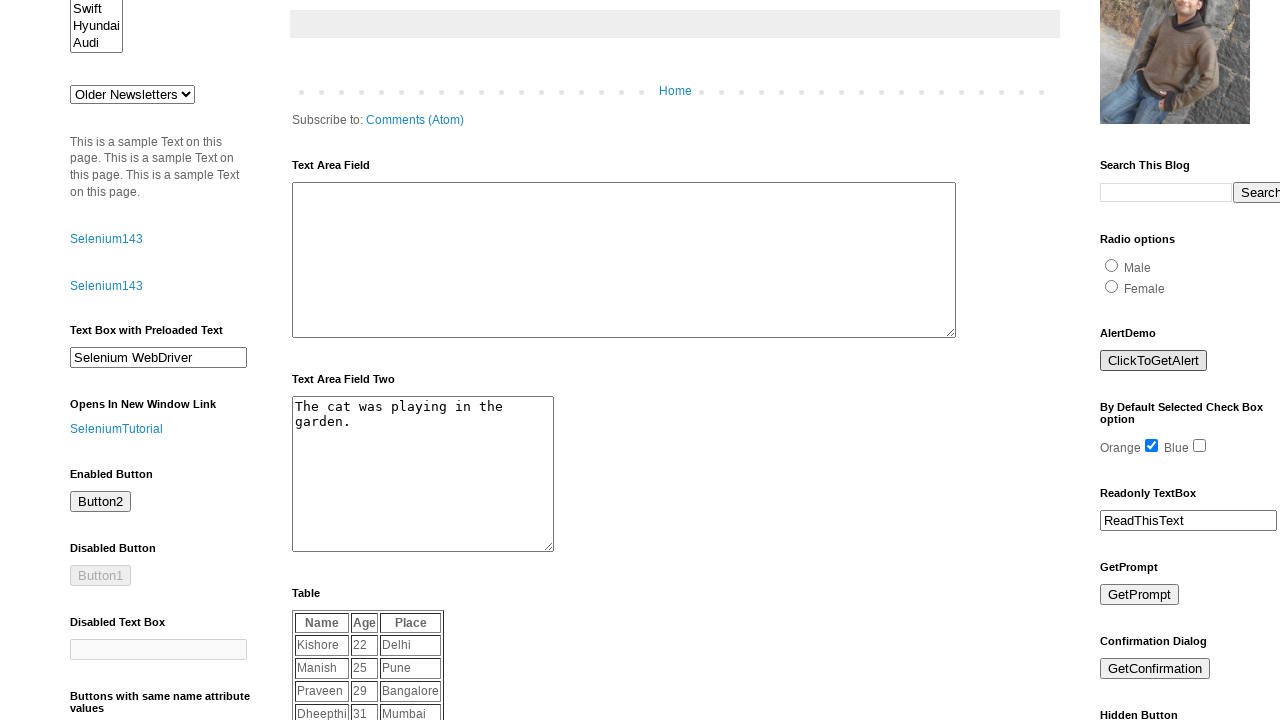